Tests that clicking Clear completed button removes completed items from the list

Starting URL: https://demo.playwright.dev/todomvc

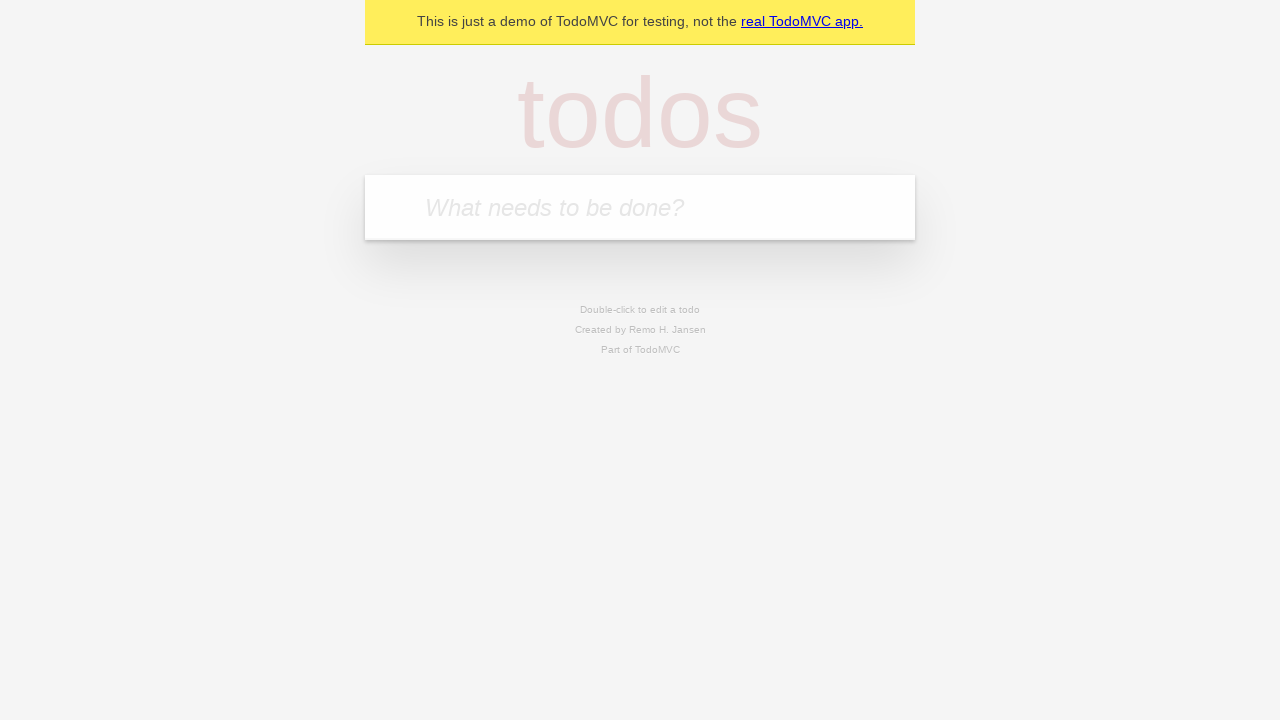

Filled input field with first todo item 'buy some cheese' on internal:attr=[placeholder="What needs to be done?"i]
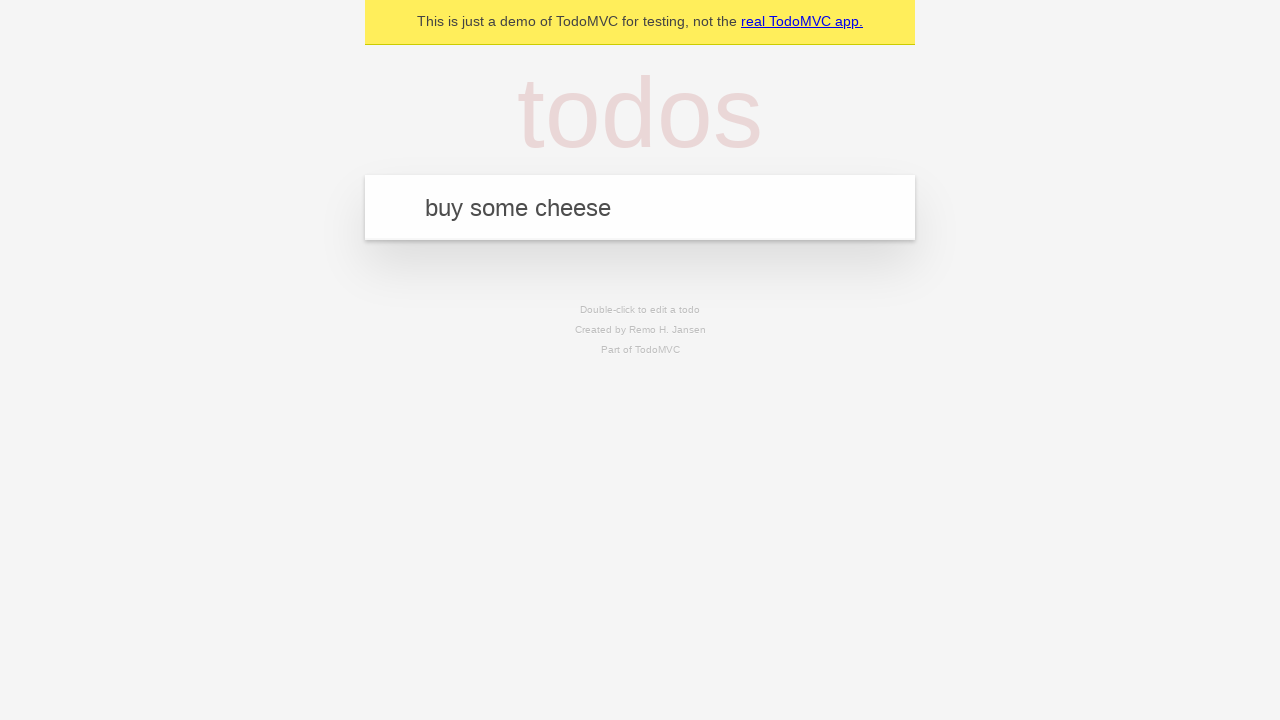

Pressed Enter to add first todo item on internal:attr=[placeholder="What needs to be done?"i]
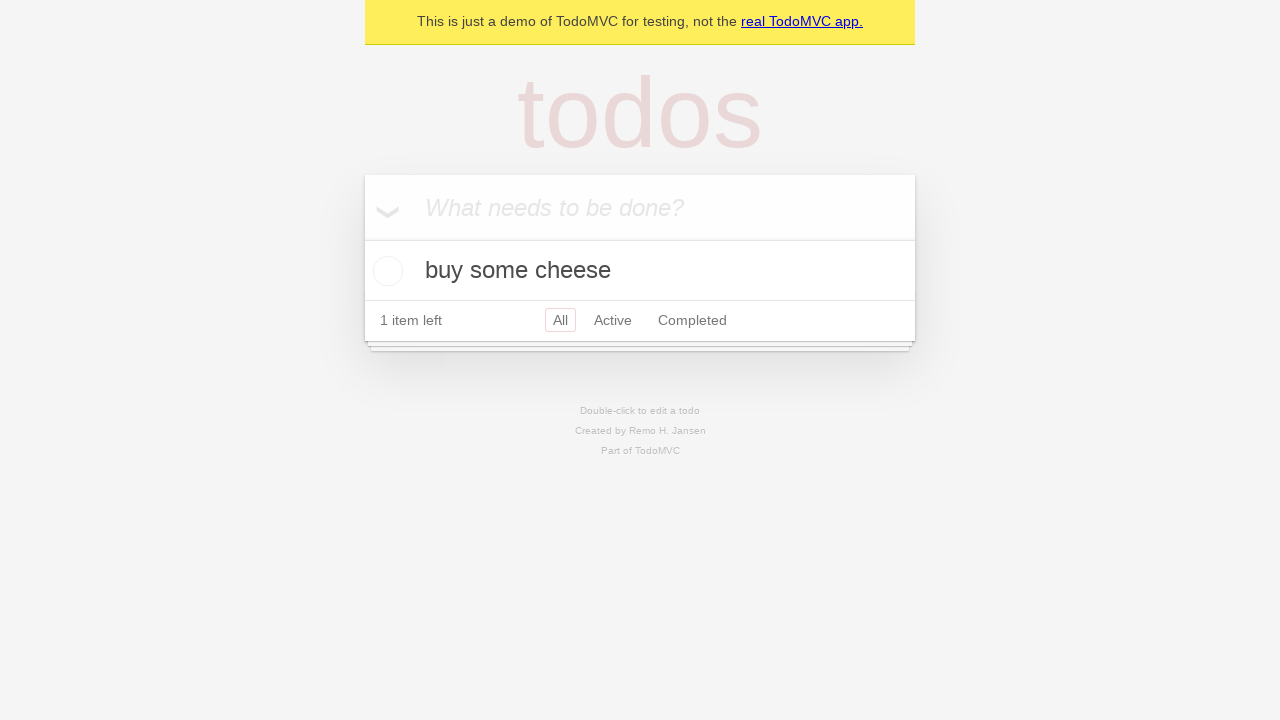

Filled input field with second todo item 'feed the cat' on internal:attr=[placeholder="What needs to be done?"i]
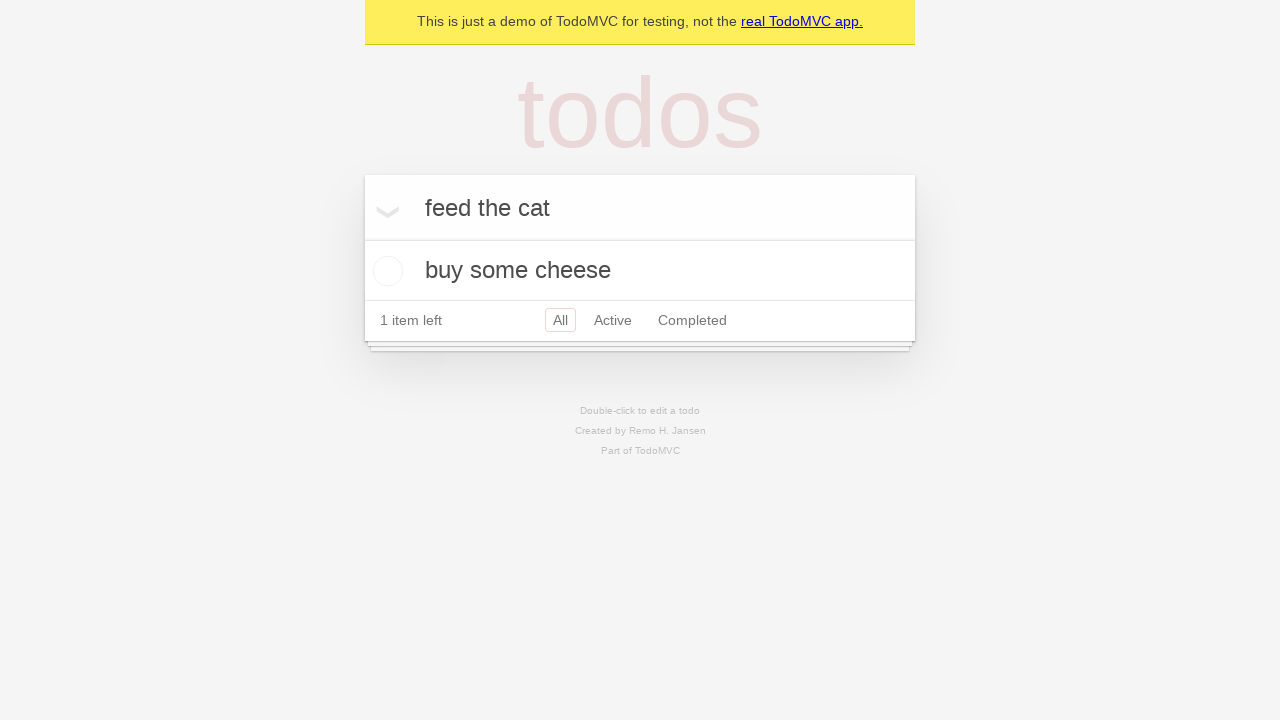

Pressed Enter to add second todo item on internal:attr=[placeholder="What needs to be done?"i]
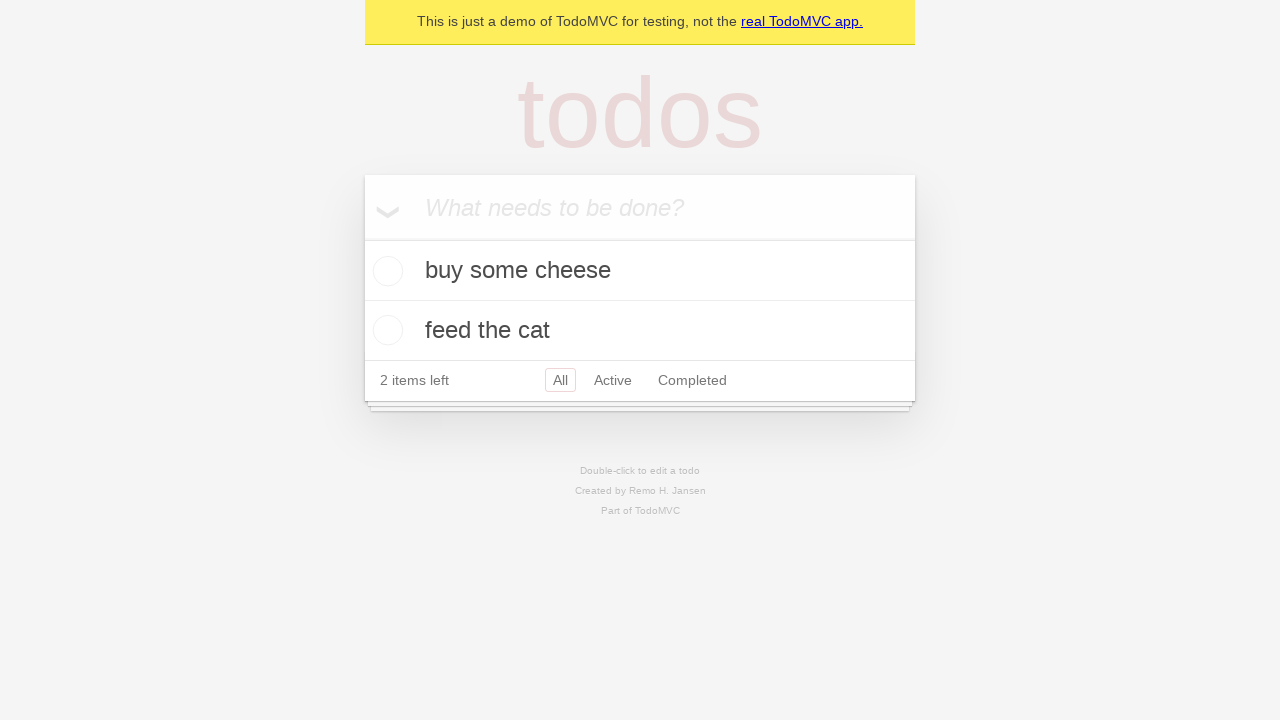

Filled input field with third todo item 'book a doctors appointment' on internal:attr=[placeholder="What needs to be done?"i]
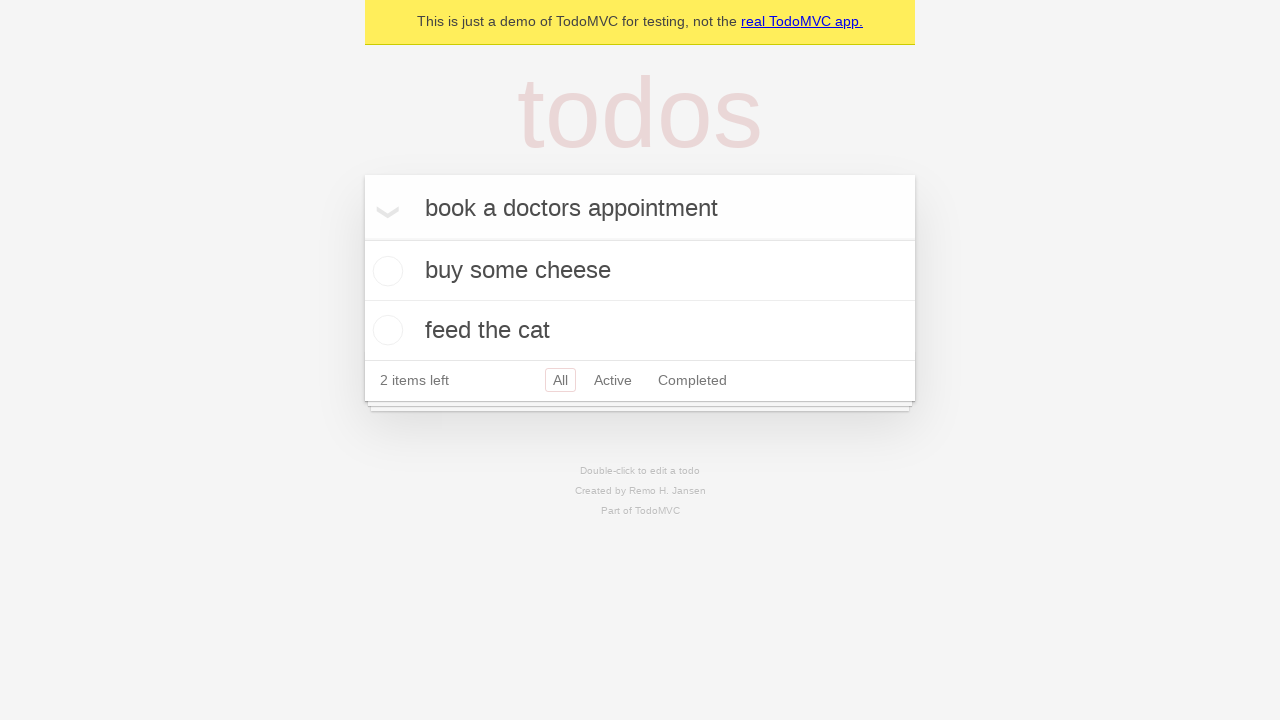

Pressed Enter to add third todo item on internal:attr=[placeholder="What needs to be done?"i]
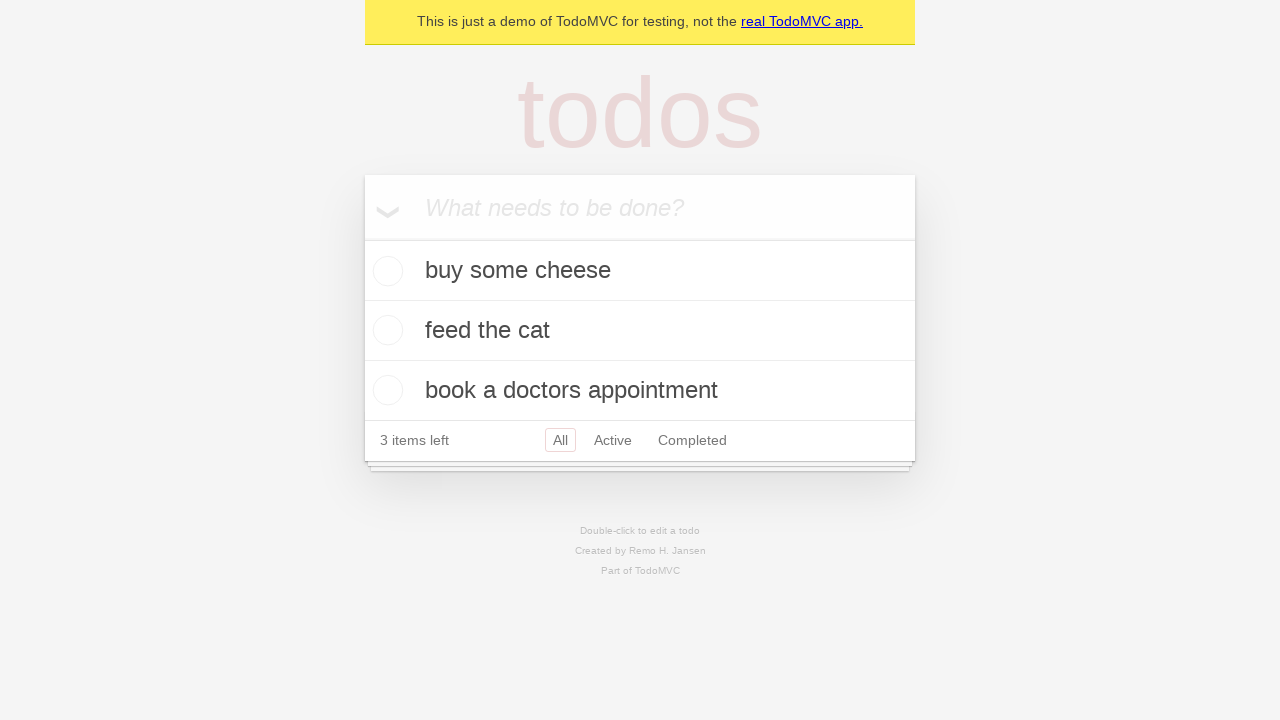

Checked the second todo item 'feed the cat' to mark it as completed at (385, 330) on internal:testid=[data-testid="todo-item"s] >> nth=1 >> internal:role=checkbox
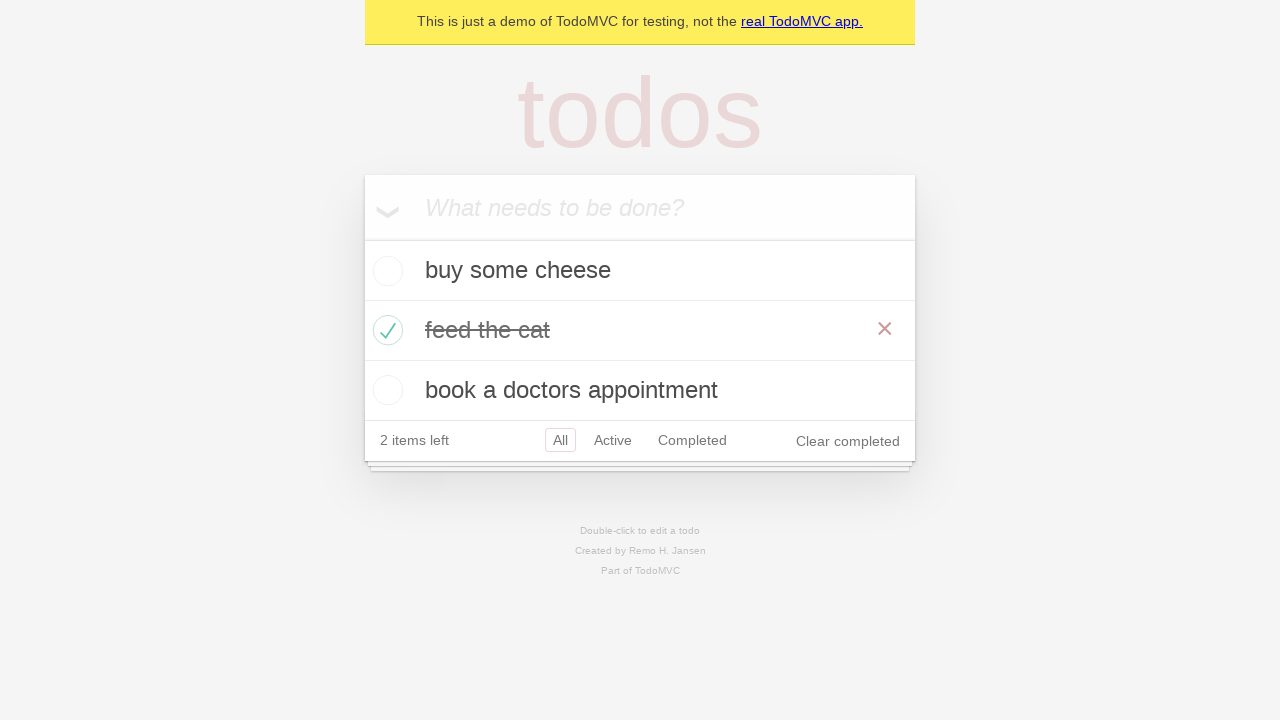

Clicked 'Clear completed' button to remove completed items at (848, 441) on internal:role=button[name="Clear completed"i]
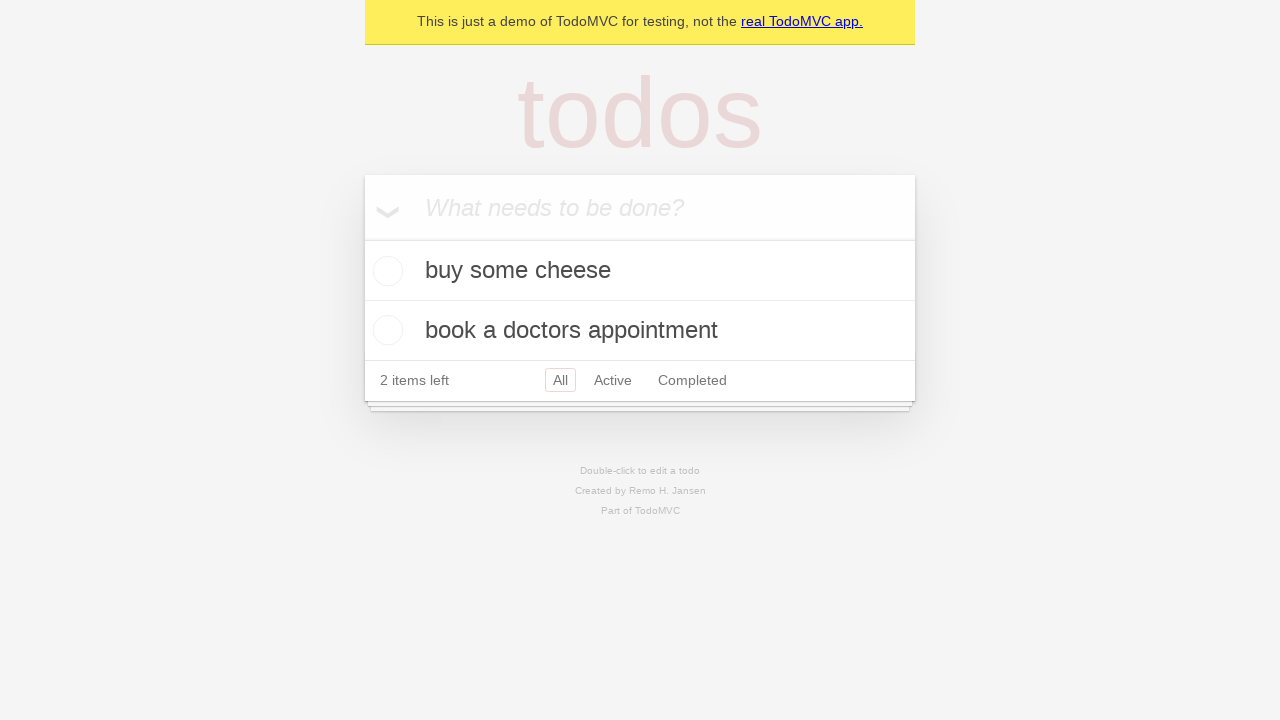

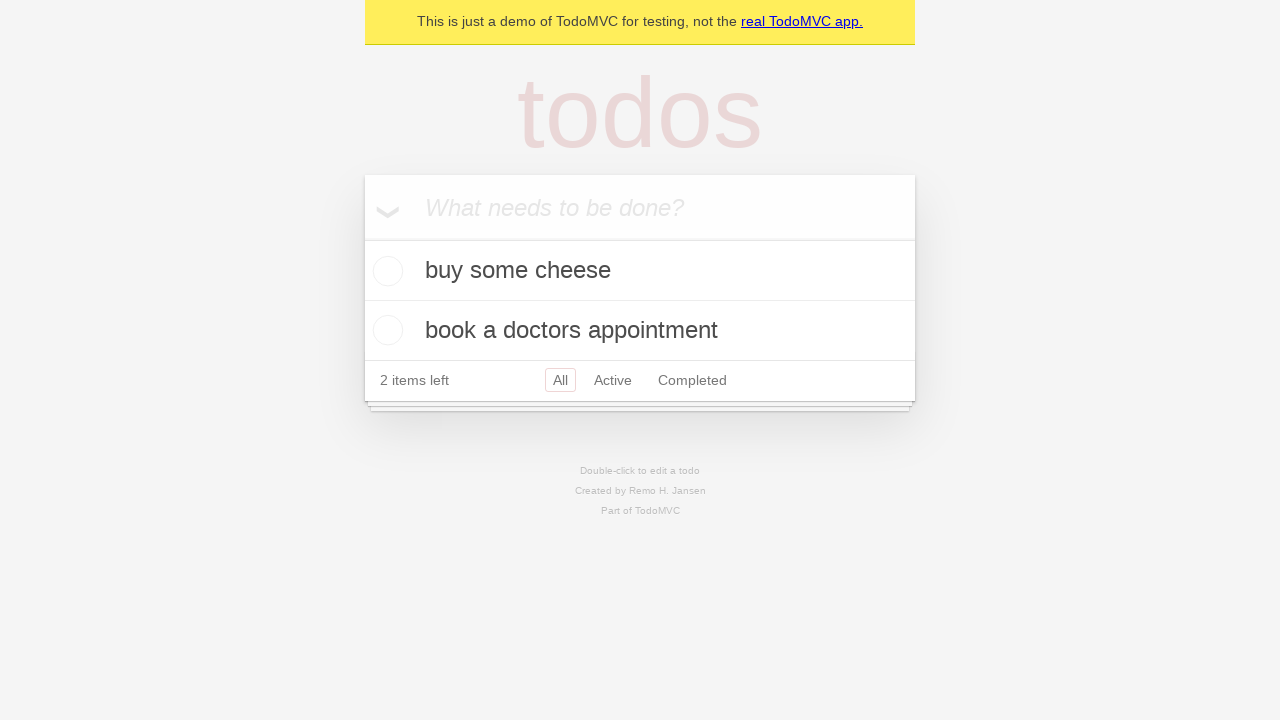